Tests FAQ dropdown item 6 by scrolling to the FAQ section, clicking the sixth question, and verifying the answer about scooter battery charge.

Starting URL: https://qa-scooter.praktikum-services.ru/

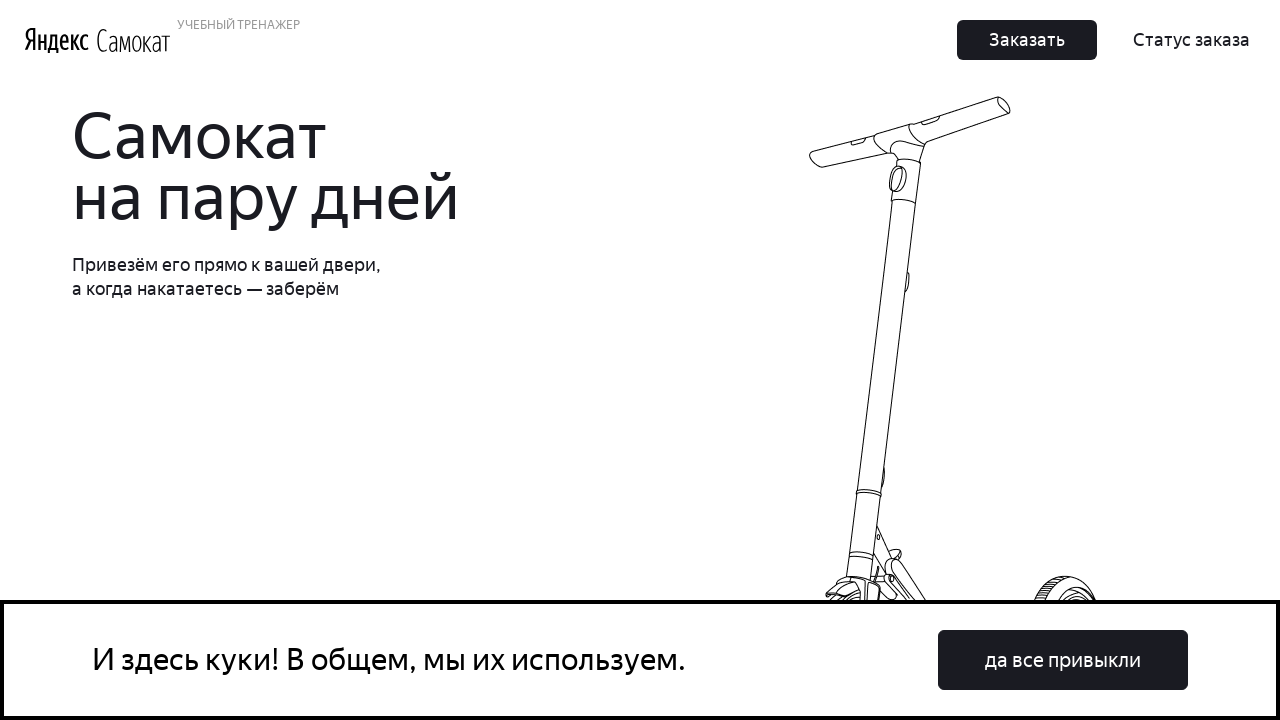

Scrolled to FAQ item 6 heading
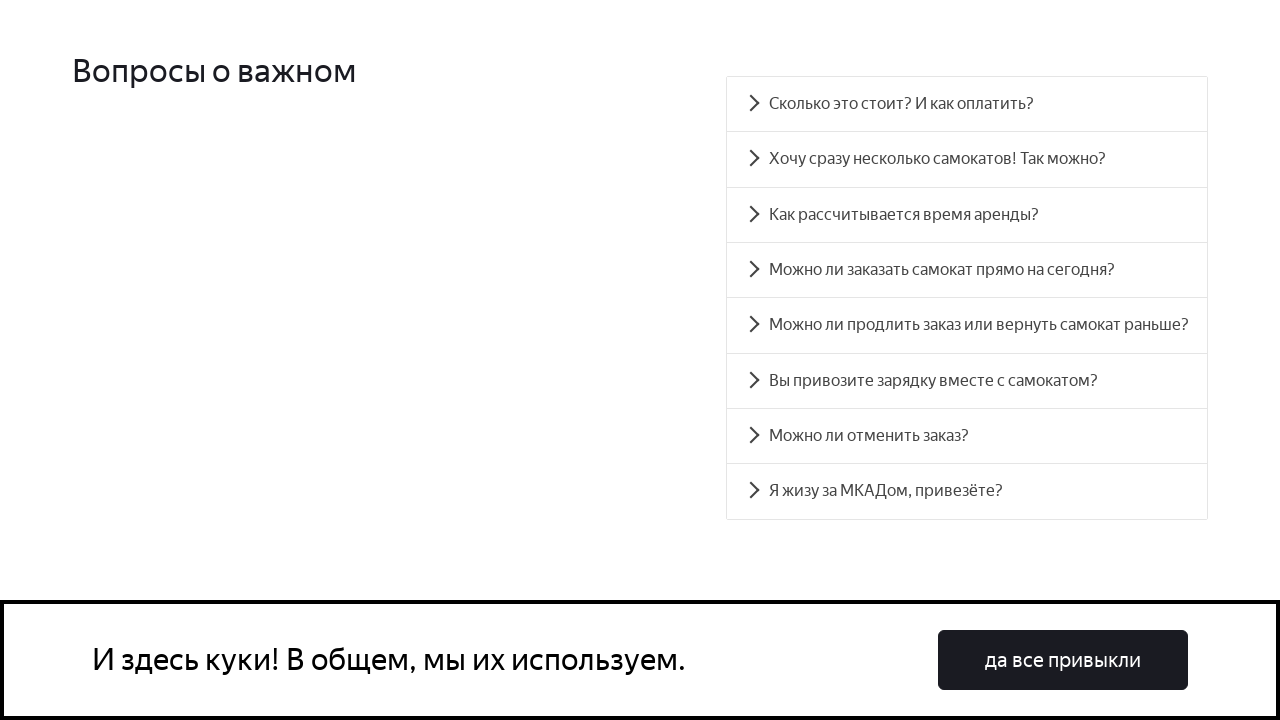

Clicked on FAQ item 6 question at (967, 381) on #accordion__heading-5
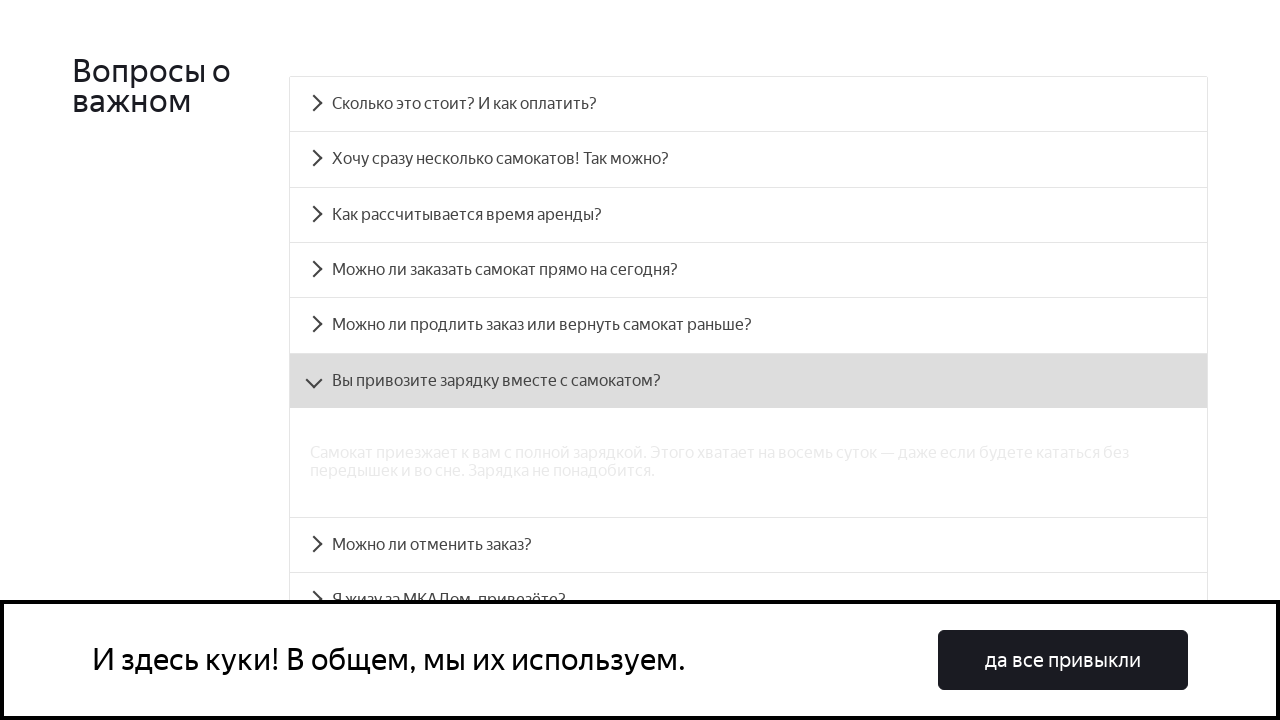

Answer panel for FAQ item 6 became visible
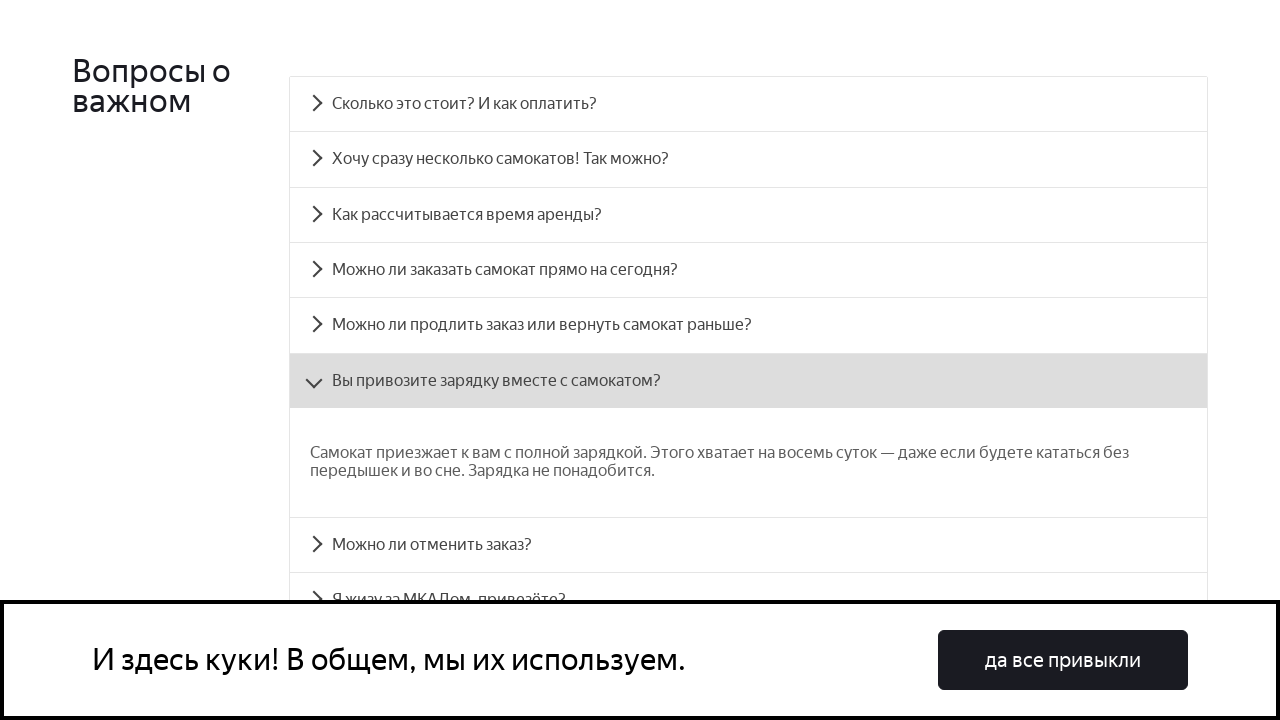

Retrieved answer text from FAQ item 6
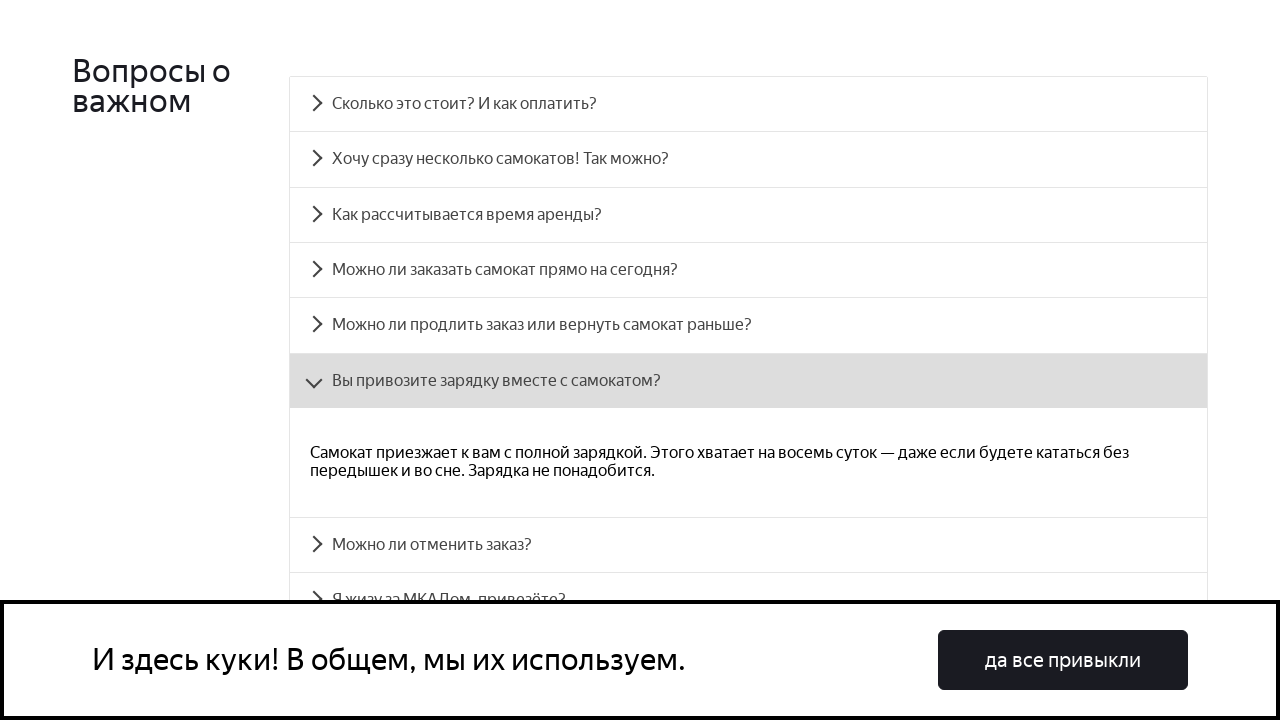

Verified that answer contains 'с полной зарядкой' (scooter battery charge information)
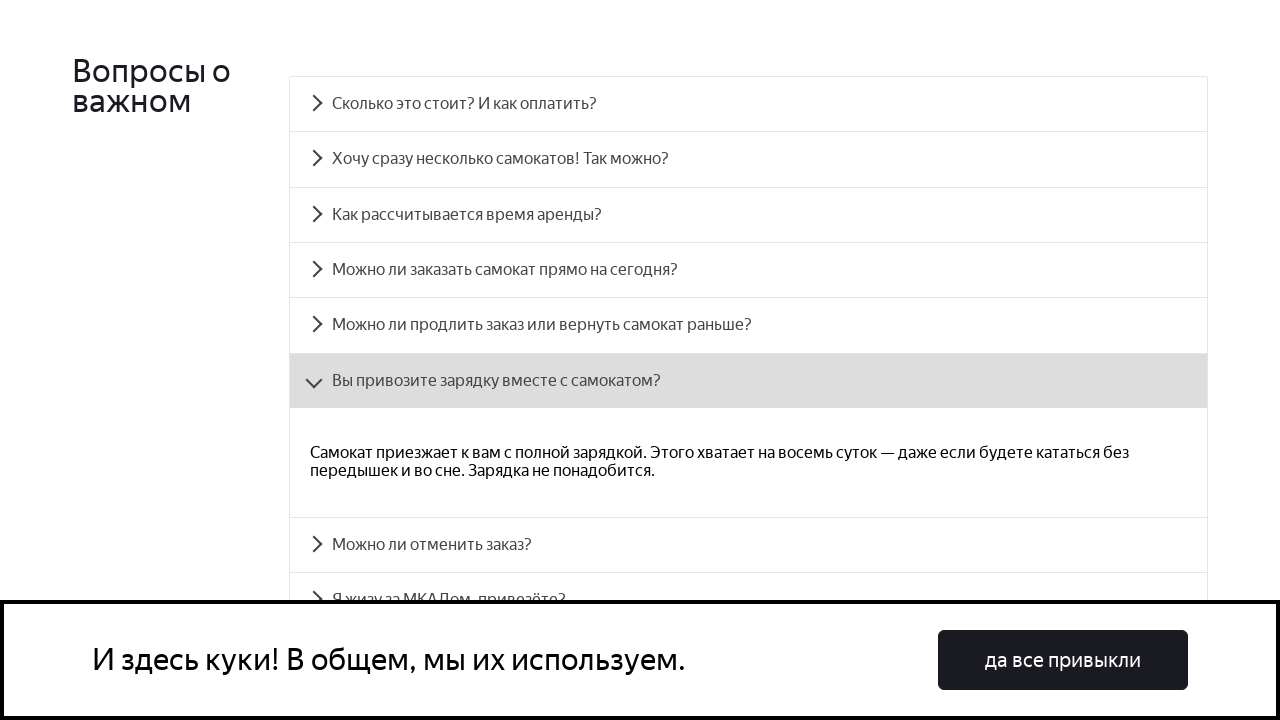

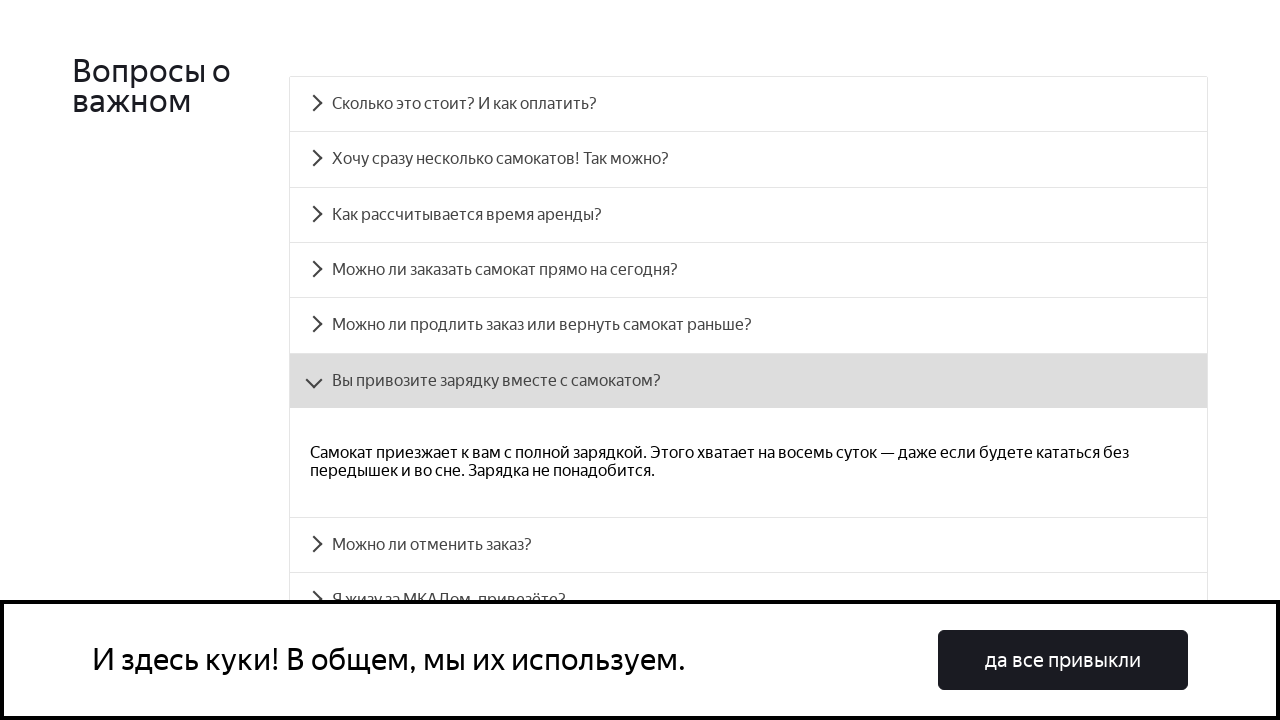